Tests alert handling by filling a name field, triggering an alert, accepting it, then triggering a confirm dialog and dismissing it

Starting URL: https://rahulshettyacademy.com/AutomationPractice/

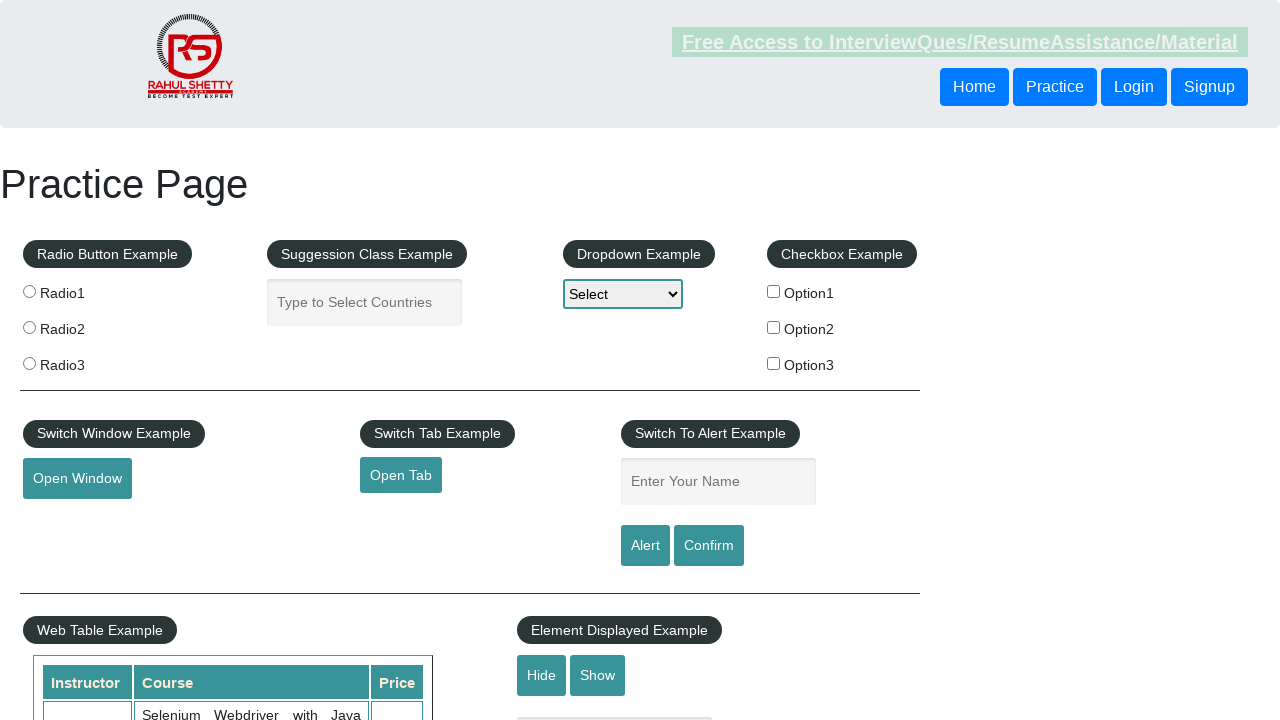

Filled name field with 'Ankit is the highest paid QA' on #name
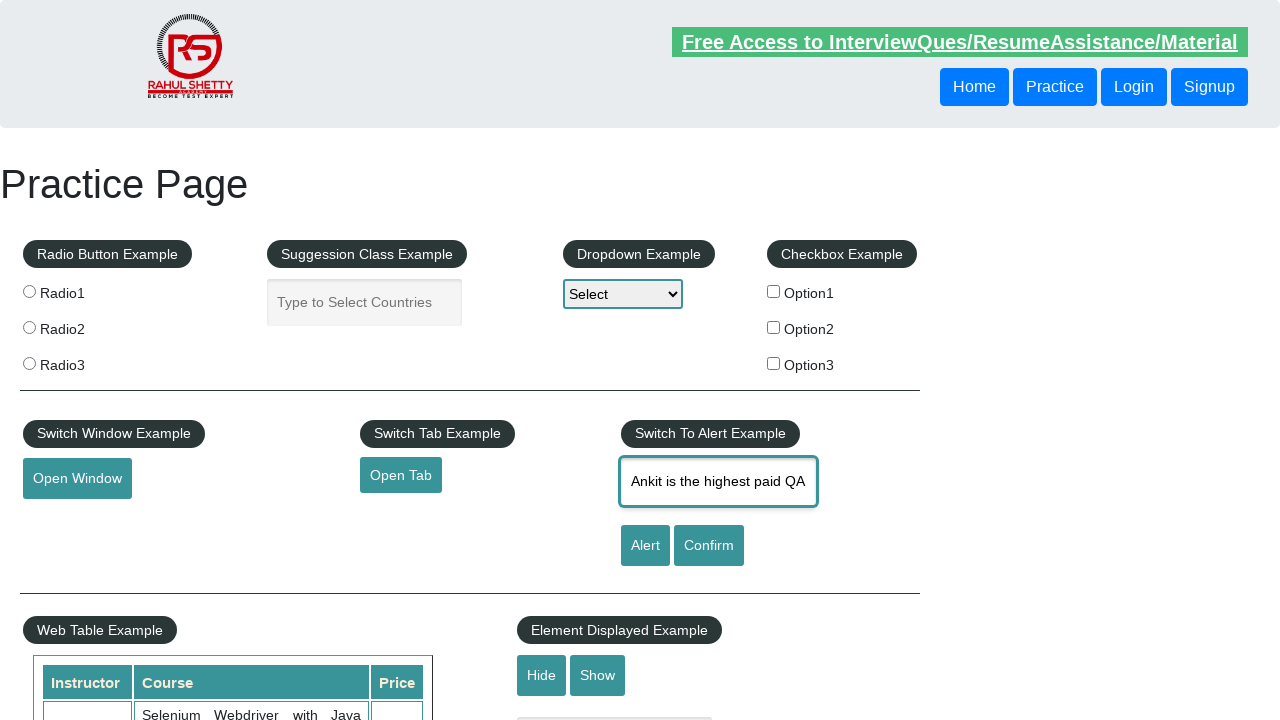

Clicked alert button to trigger alert dialog at (645, 546) on #alertbtn
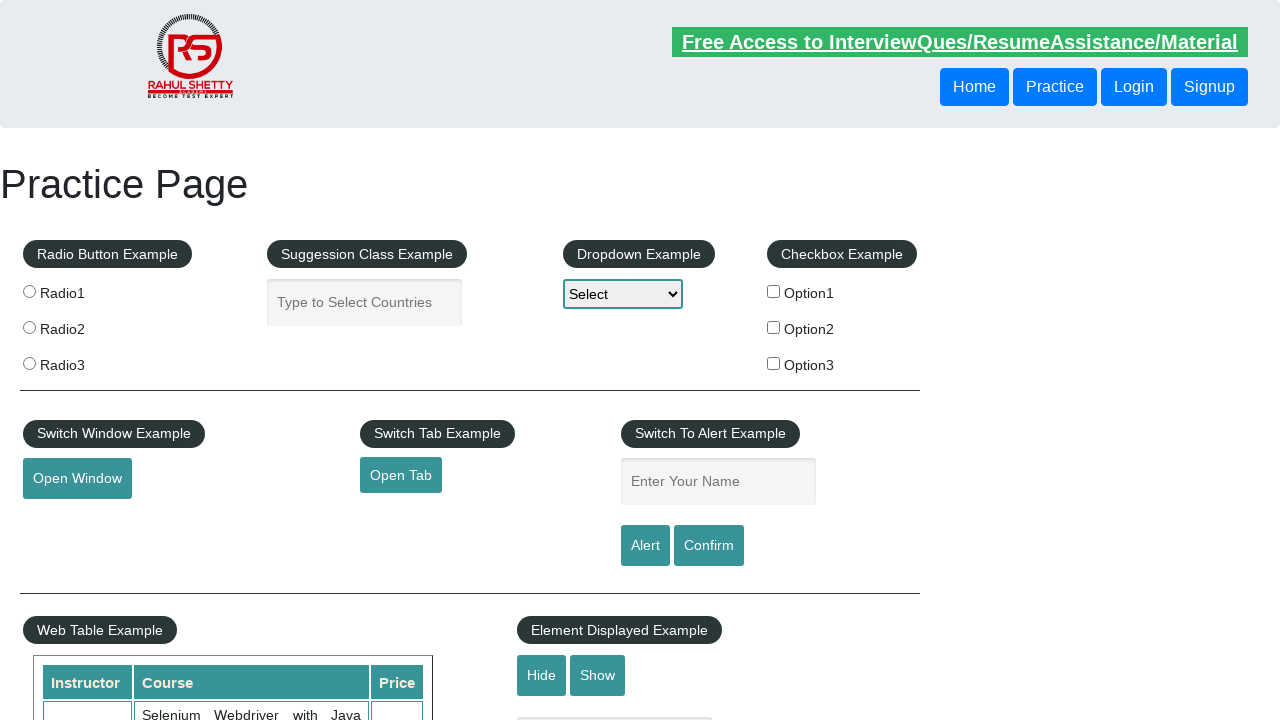

Set up handler to accept alert dialog
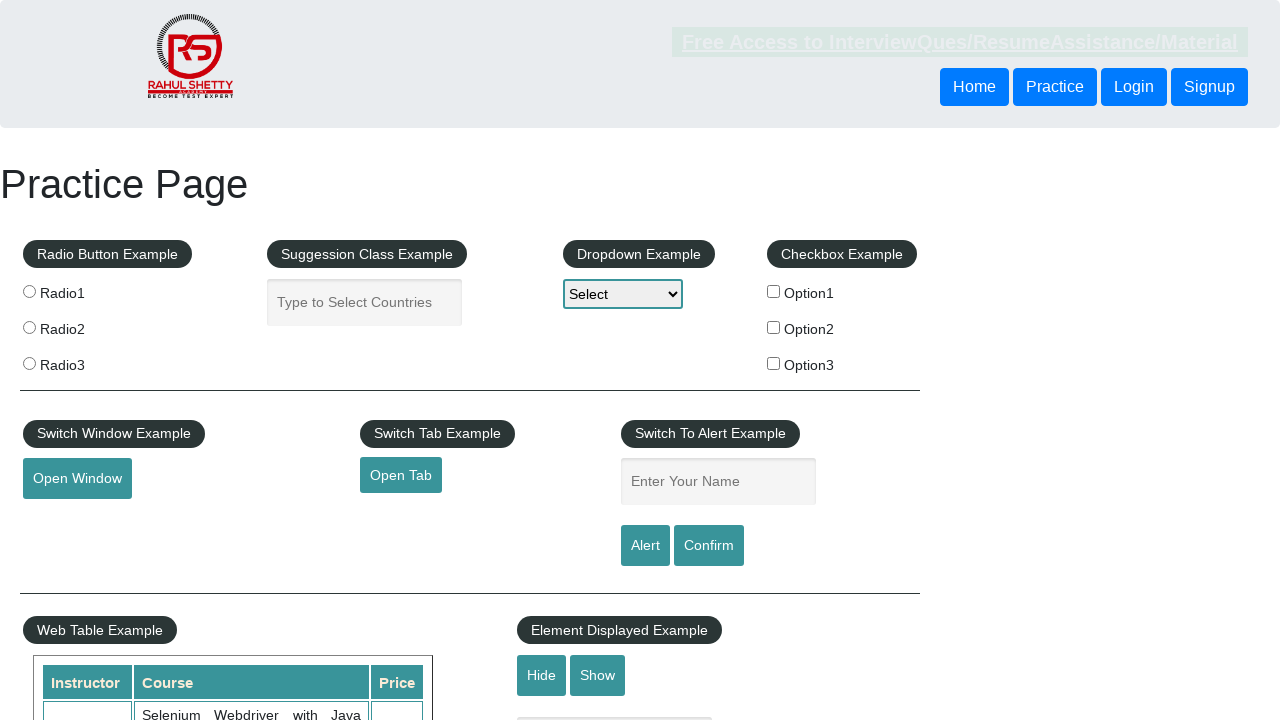

Waited 1500ms for alert to be processed
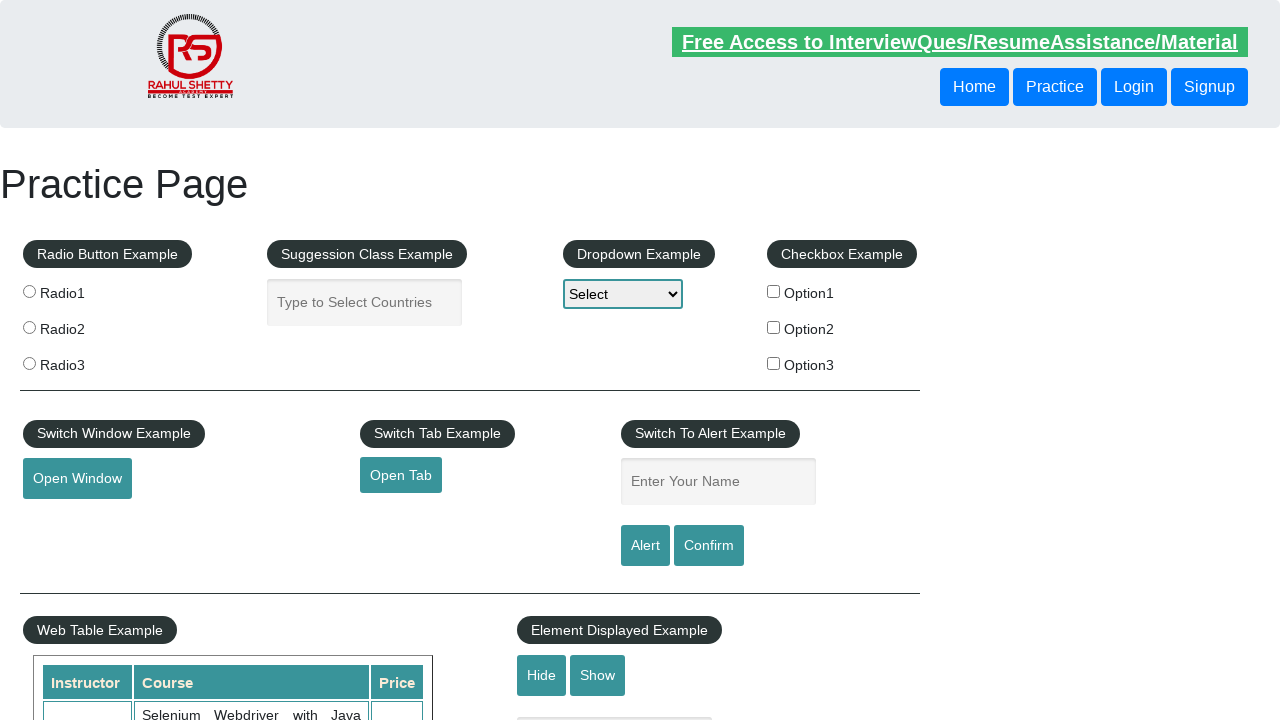

Filled name field again with 'Ankit is the highest paid QA' on #name
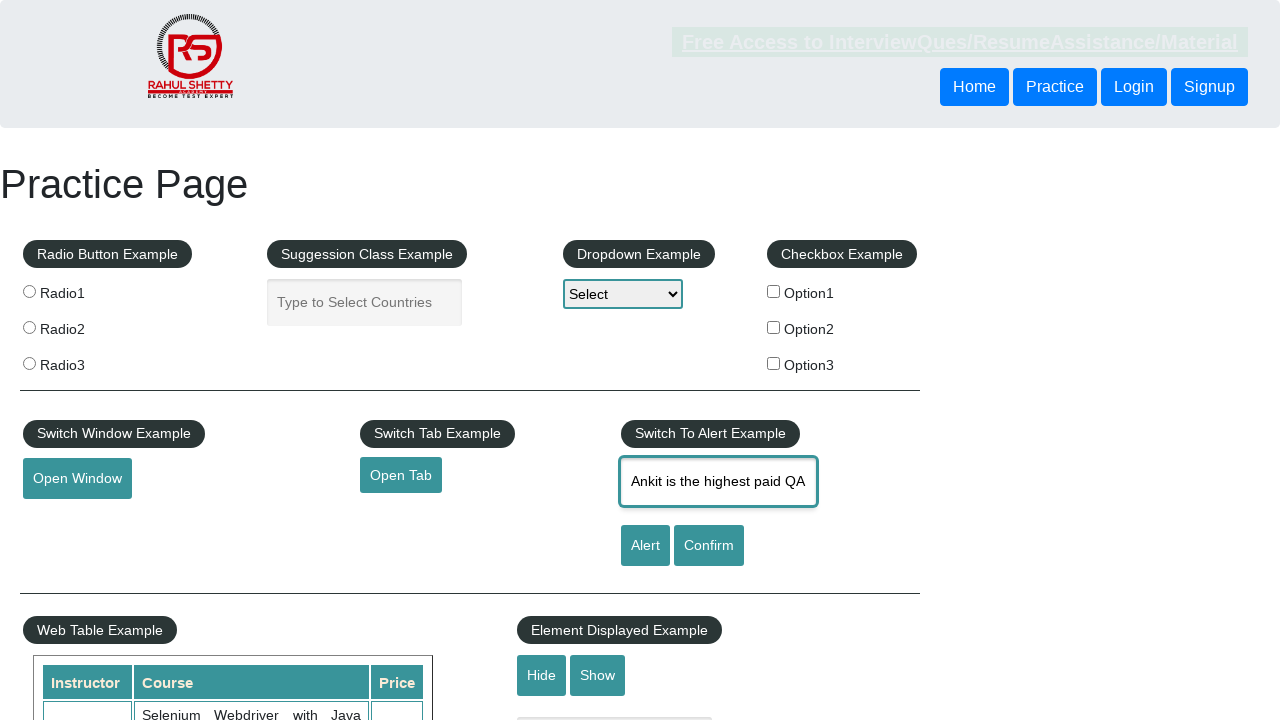

Set up handler to dismiss confirm dialog
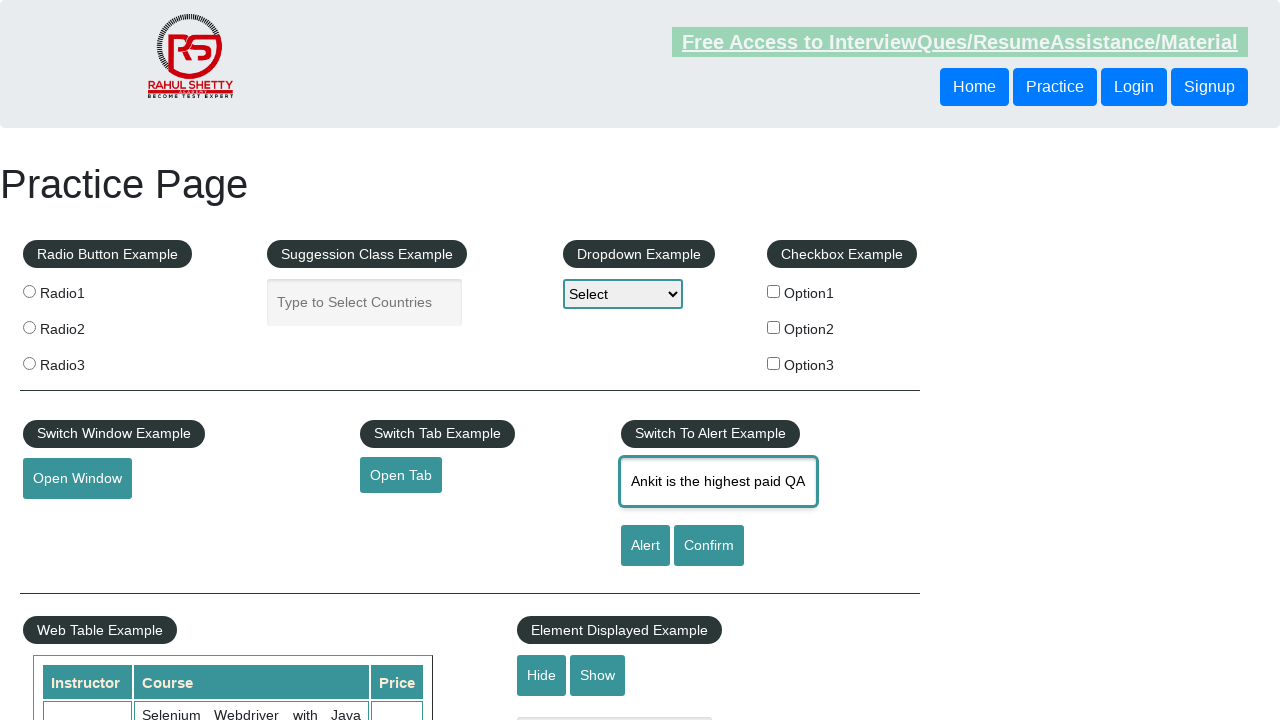

Clicked confirm button to trigger confirm dialog at (709, 546) on #confirmbtn
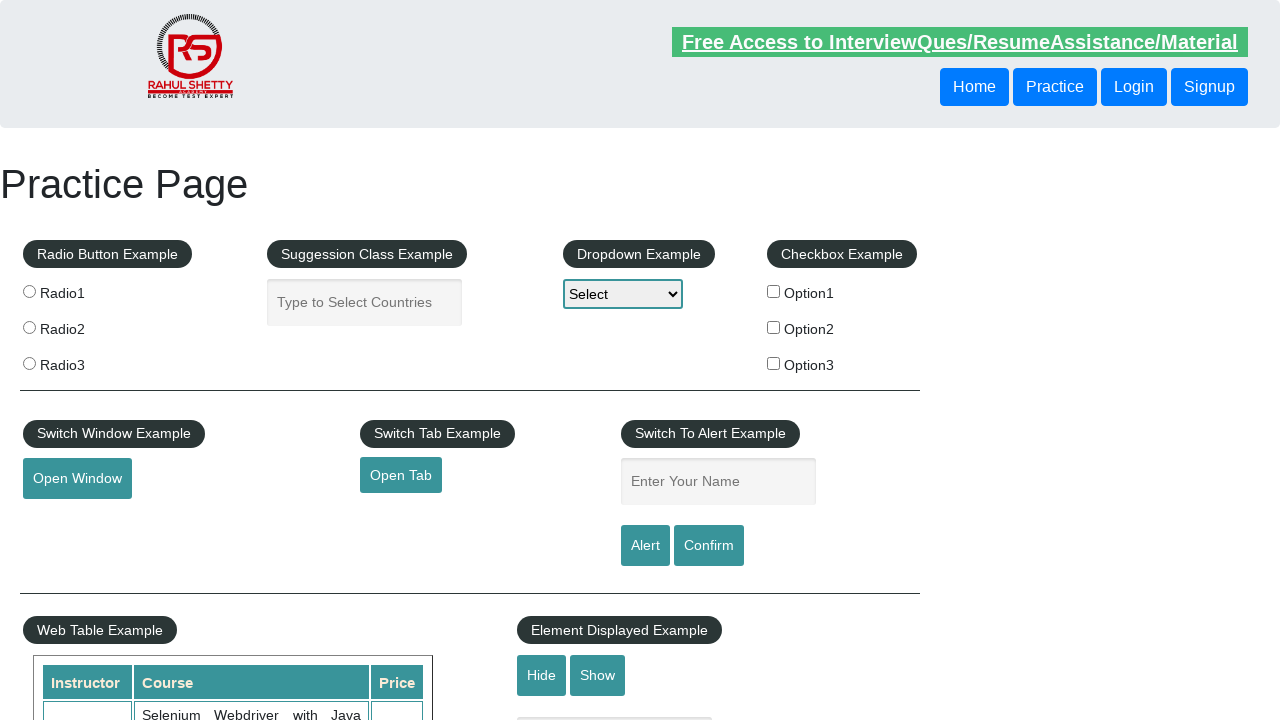

Waited 1500ms for confirm dialog to be processed
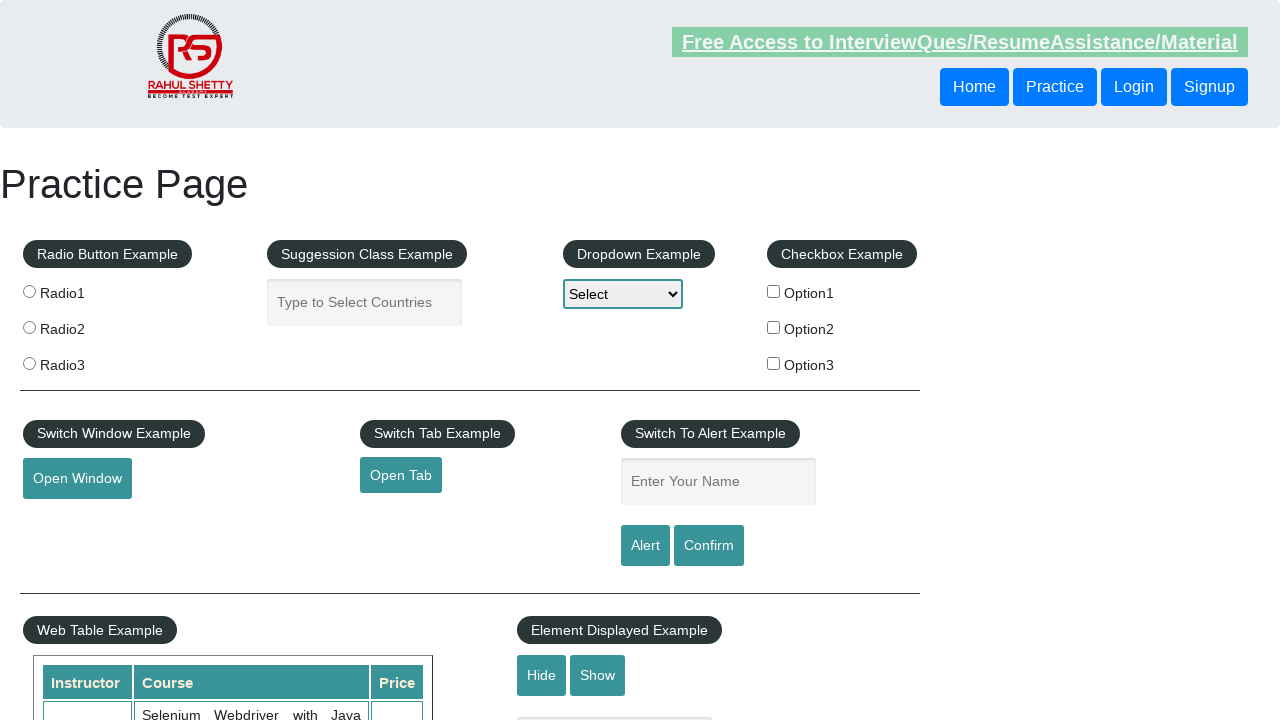

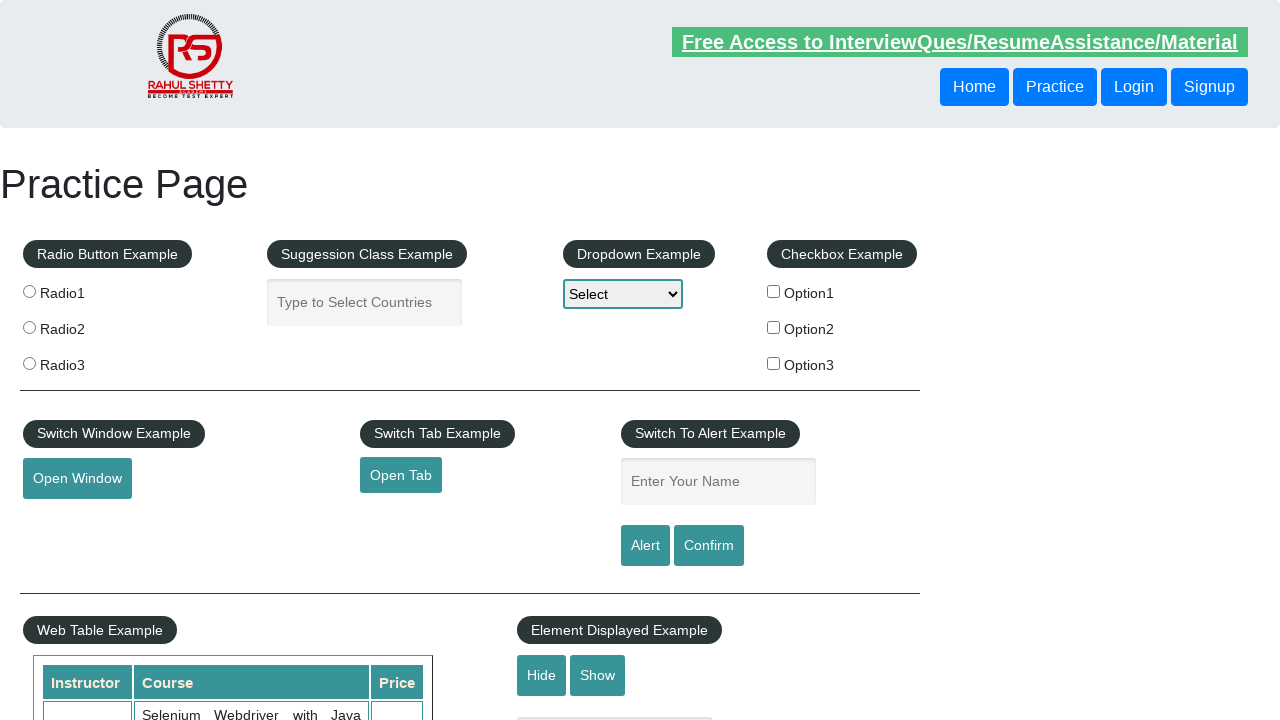